Navigates to the Selenium downloads page and clicks on a version download link to initiate a file download

Starting URL: https://www.selenium.dev/downloads/

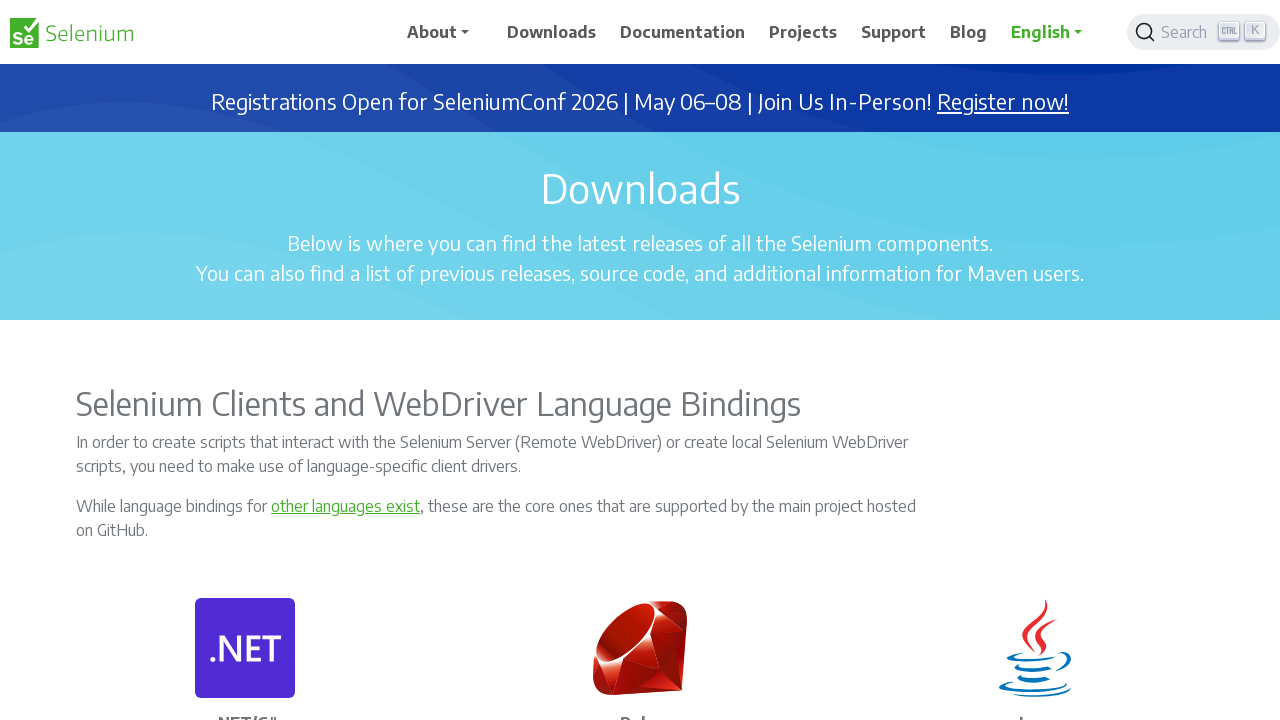

Waited for Selenium downloads page to load (domcontentloaded)
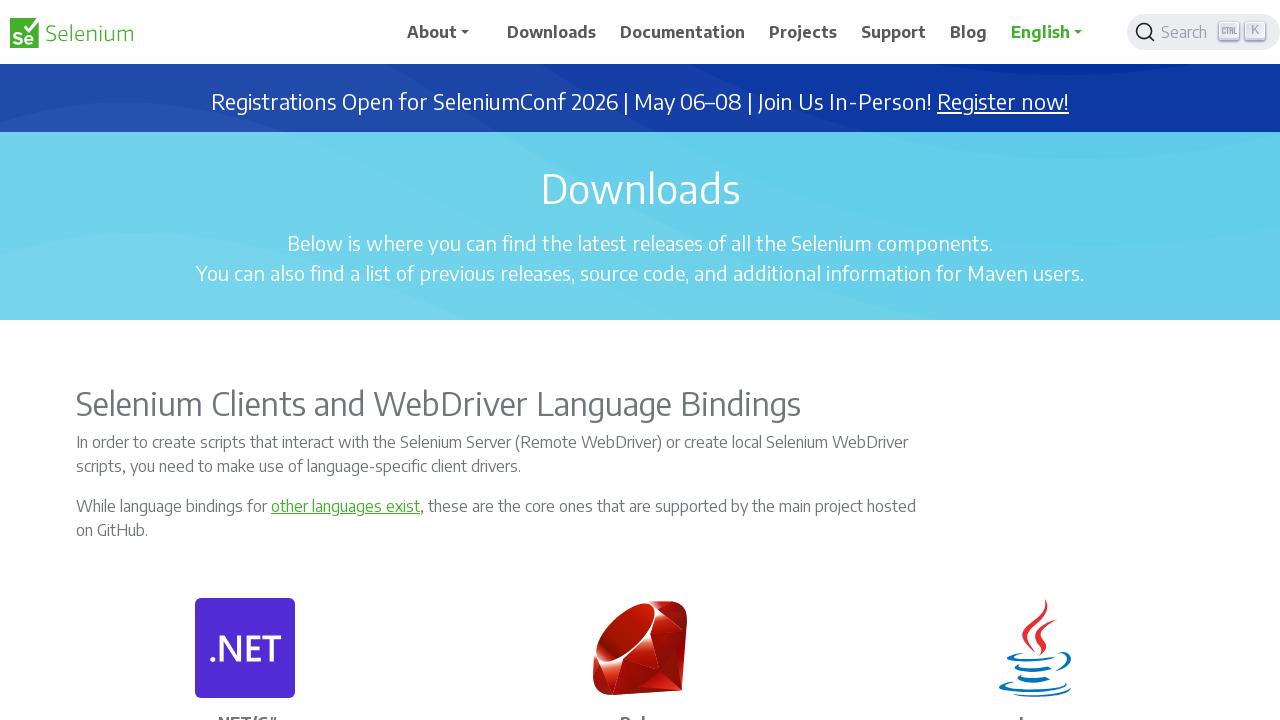

Clicked on selenium-server download link to initiate file download at (830, 361) on a[href*='selenium-server']
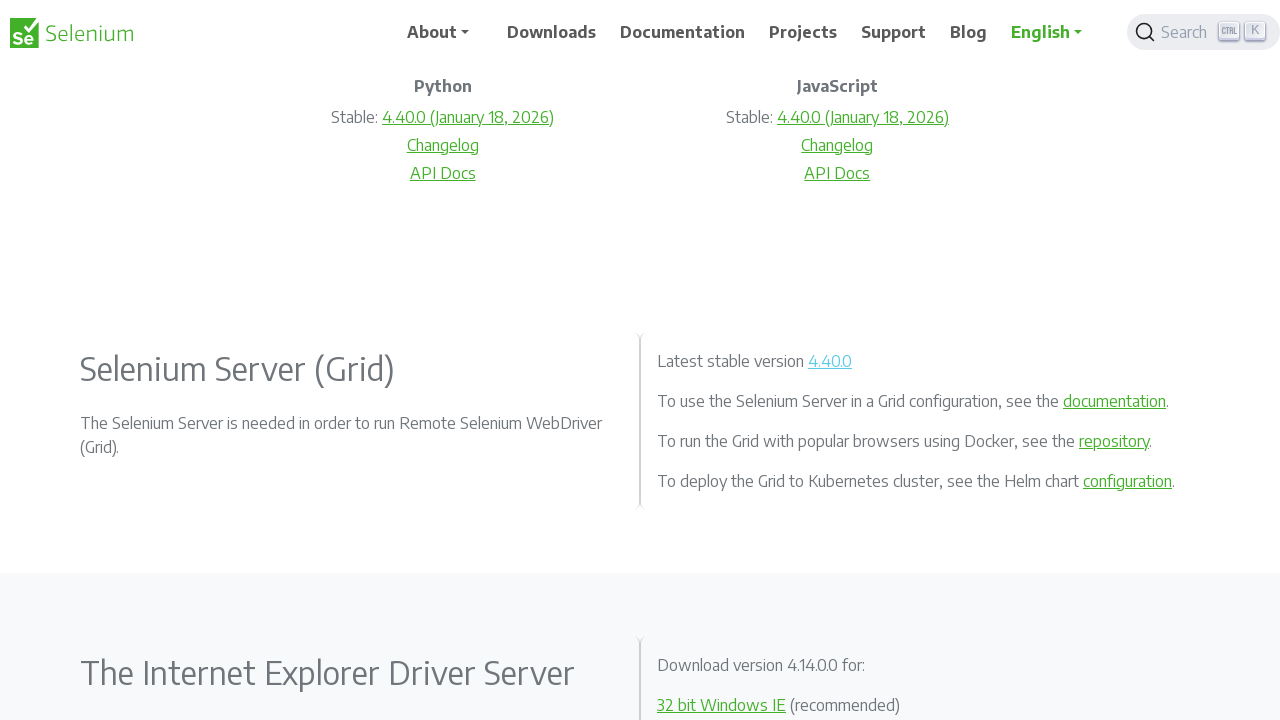

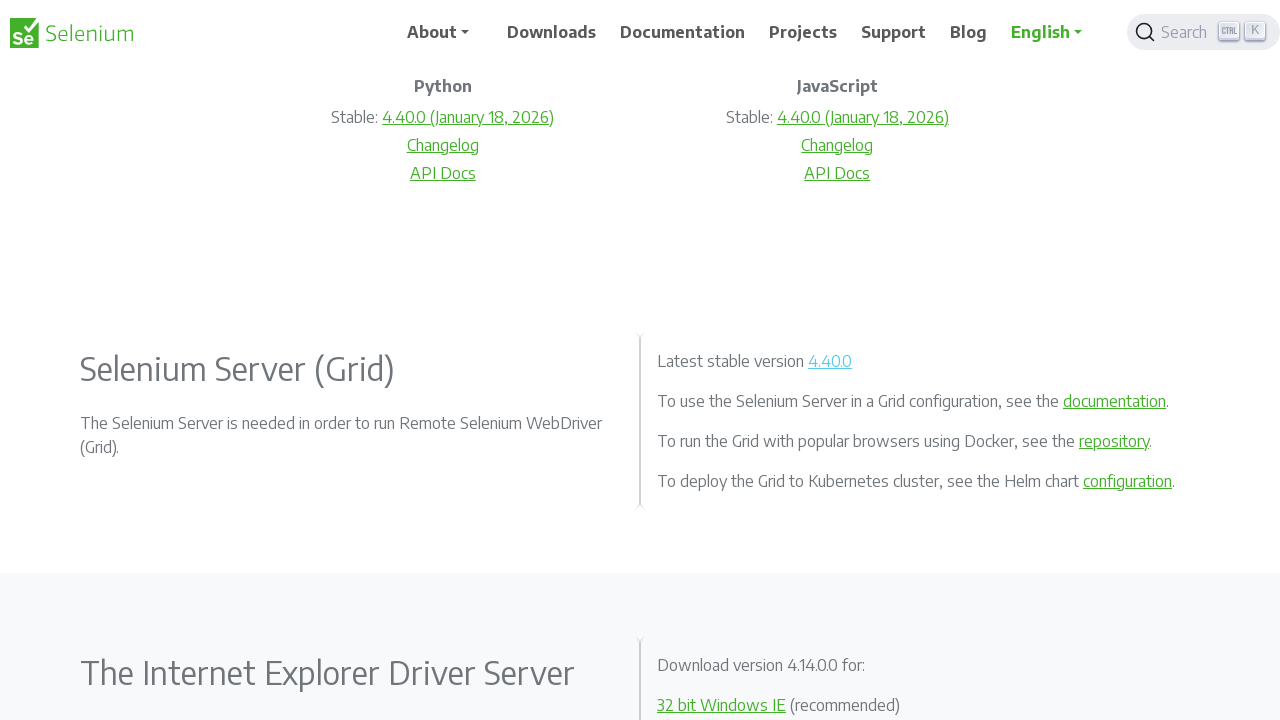